Tests radio button functionality by selecting the male gender option and verifying its selection state

Starting URL: https://testautomationpractice.blogspot.com/

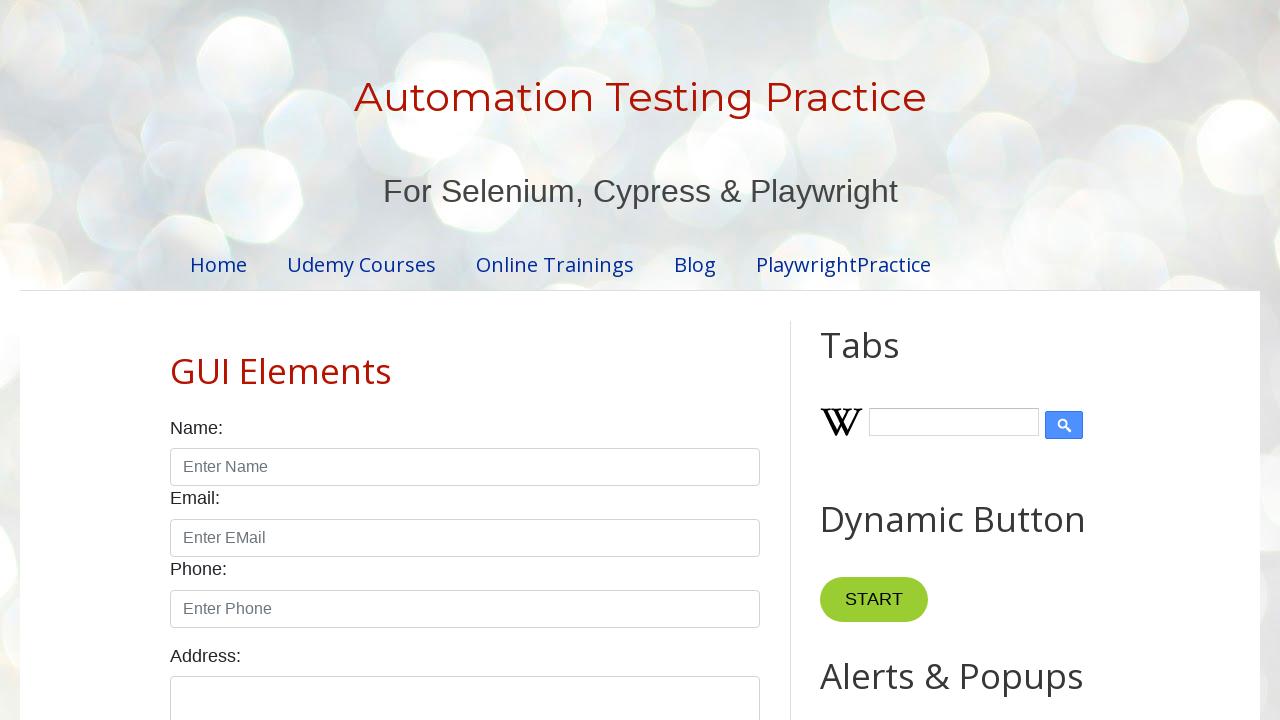

Clicked on male radio button at (176, 360) on xpath=//input[@id='male']
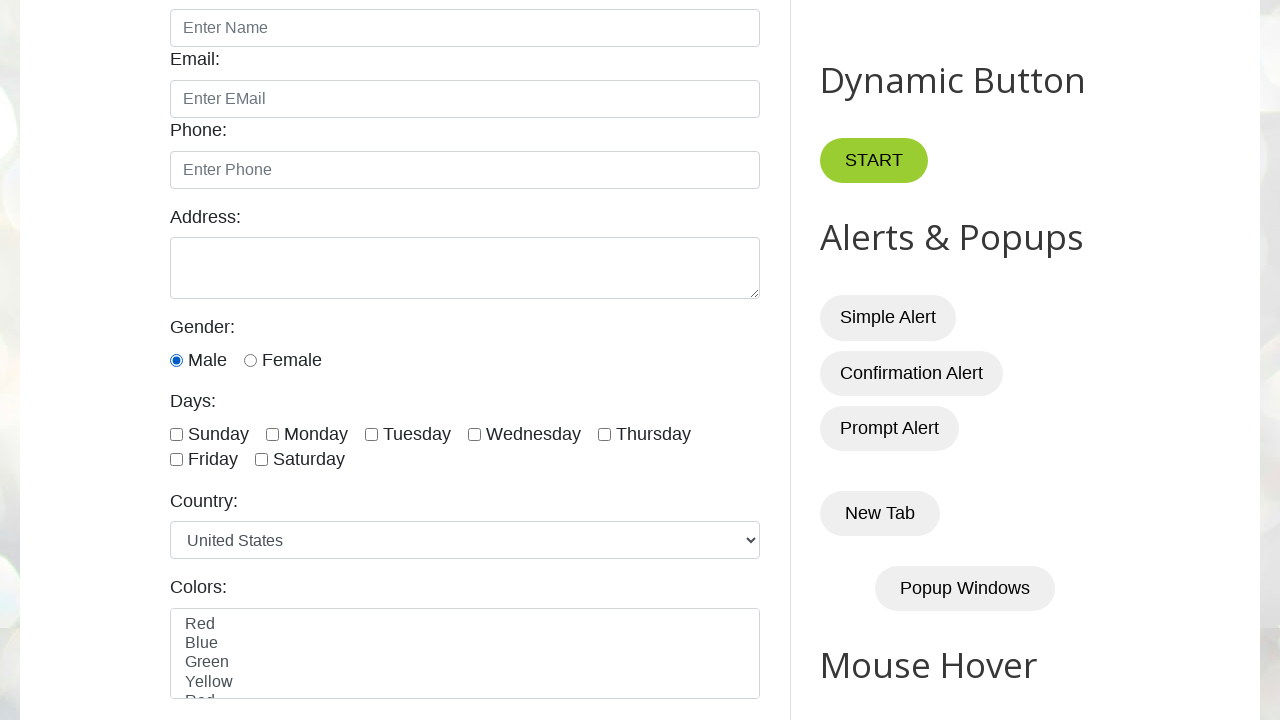

Verified that male radio button is selected
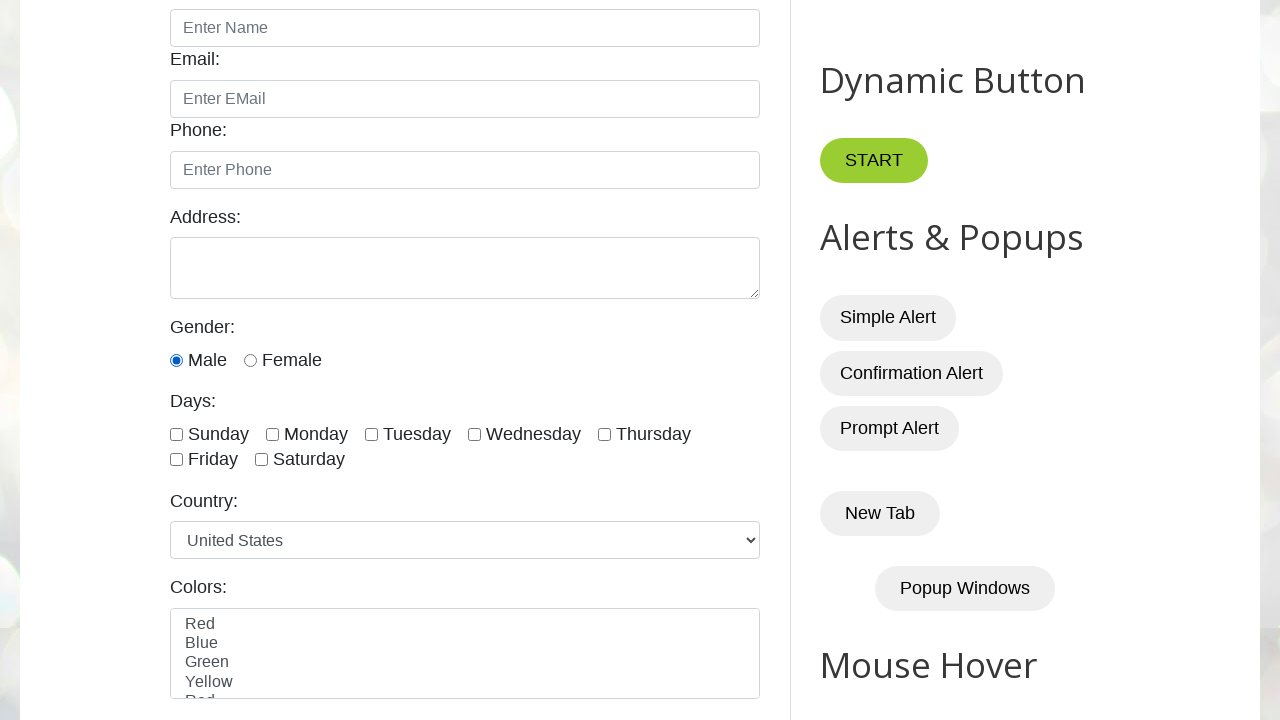

Verified that female radio button is not selected
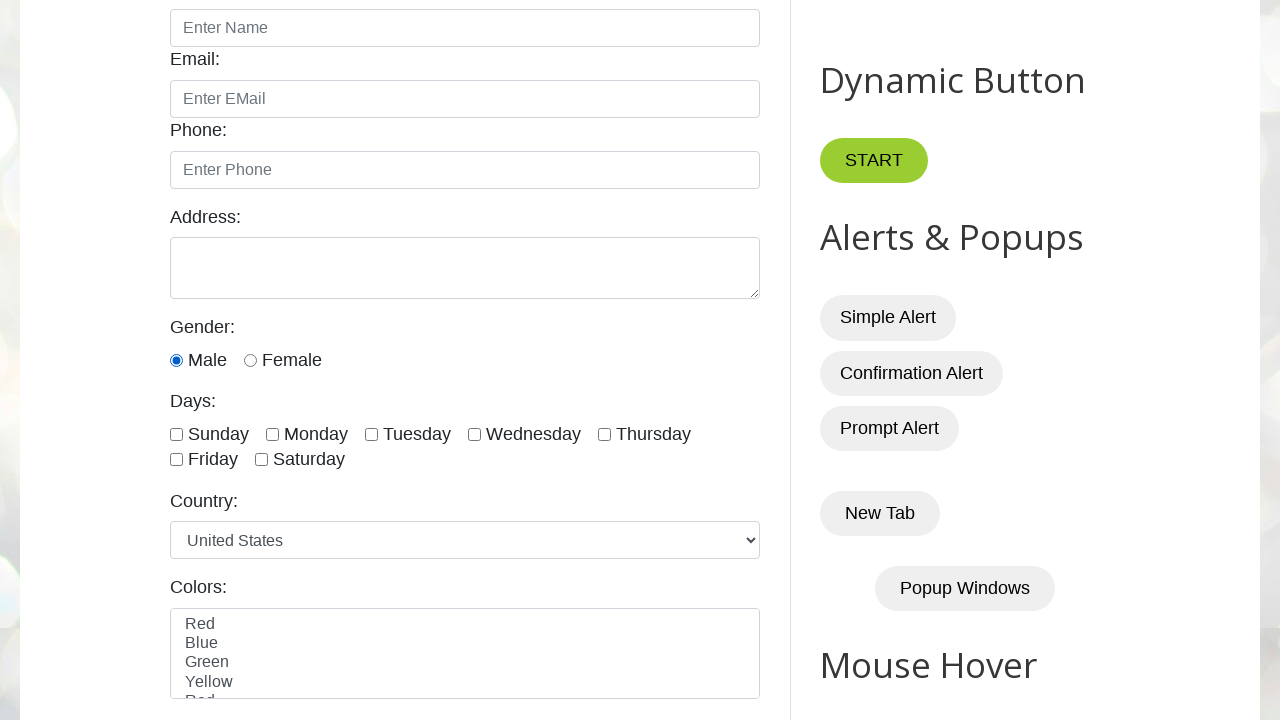

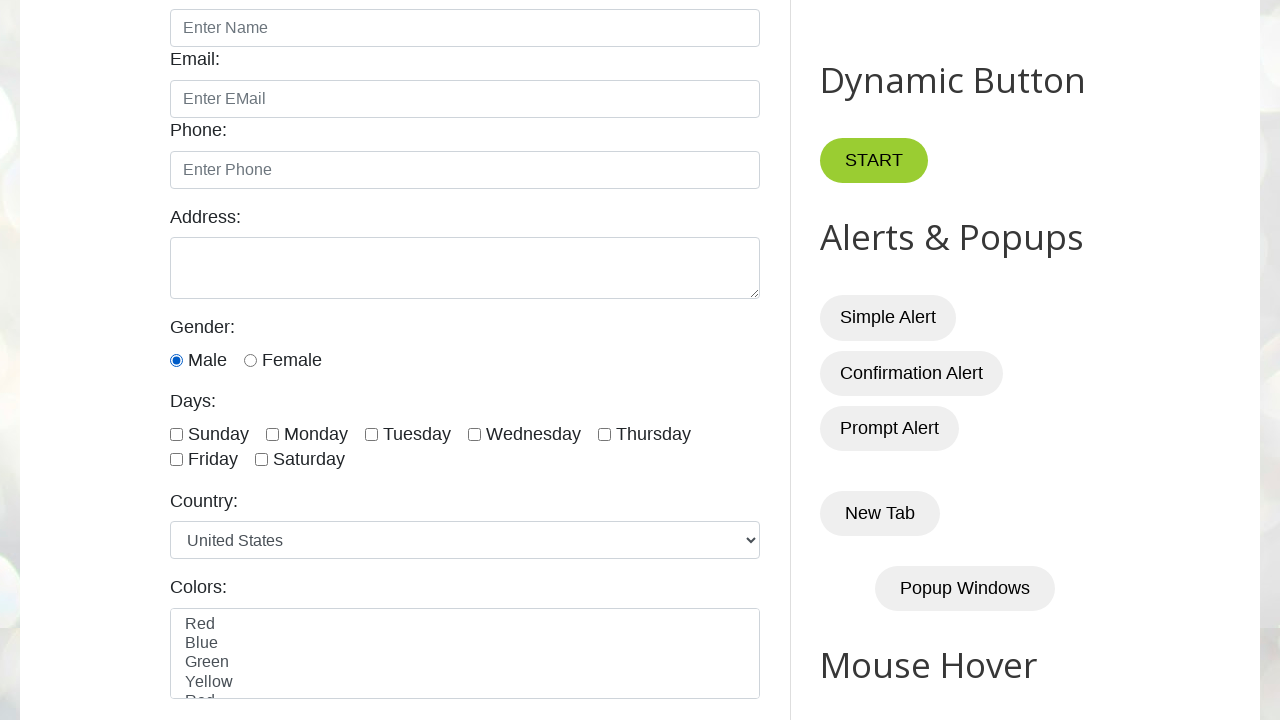